Tests console log listening by navigating to a test page, clicking a button that triggers a console log, and verifying the log message appears.

Starting URL: https://www.selenium.dev/selenium/web/bidi/logEntryAdded.html

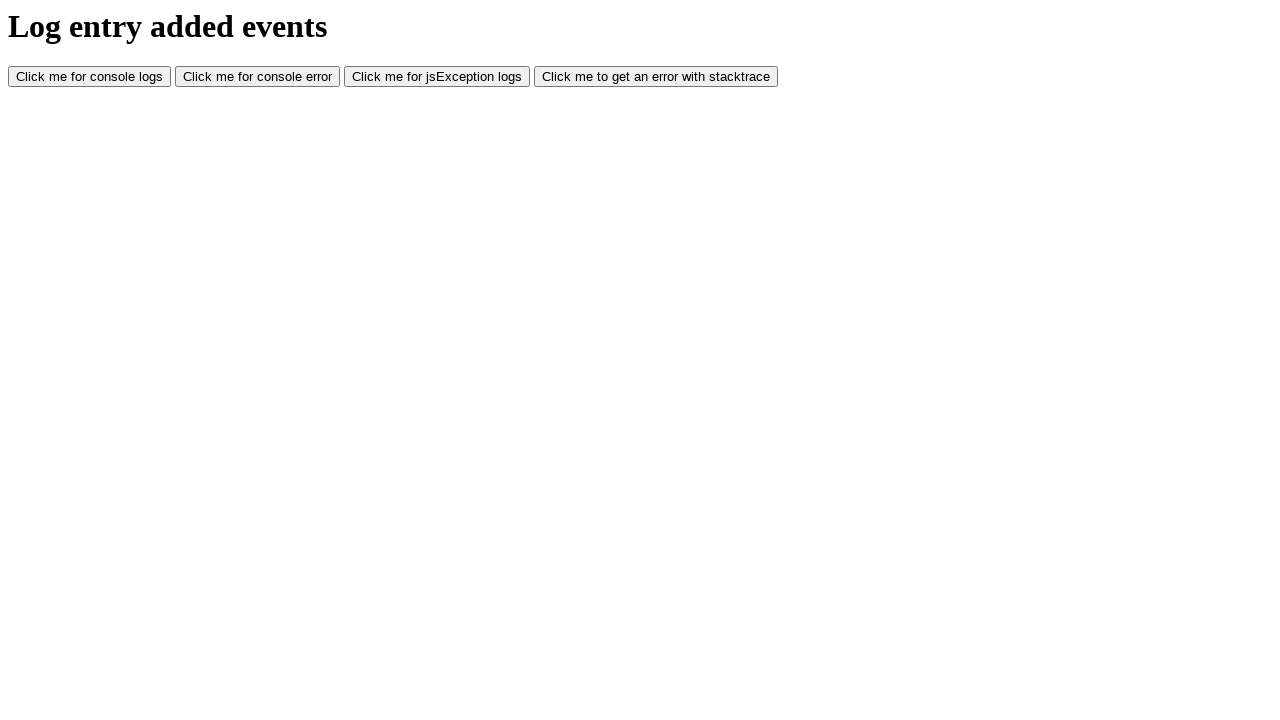

Set up console log listener
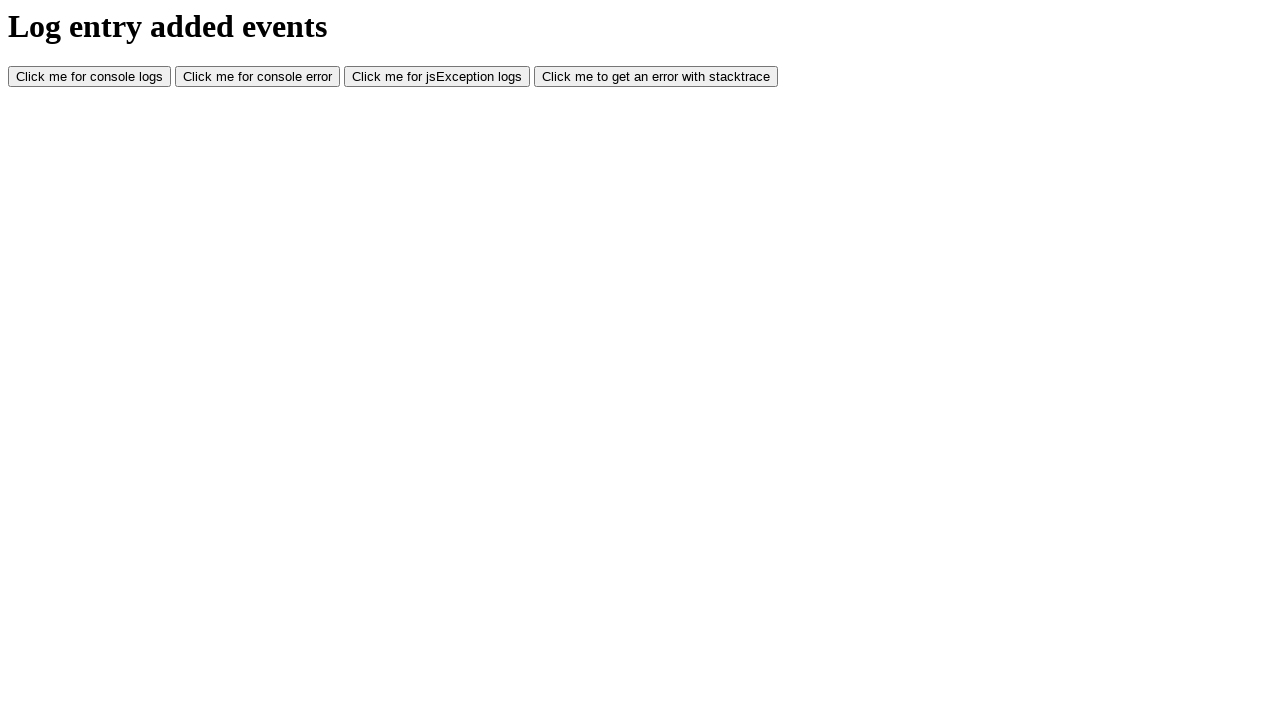

Clicked button to trigger console log at (90, 77) on #consoleLog
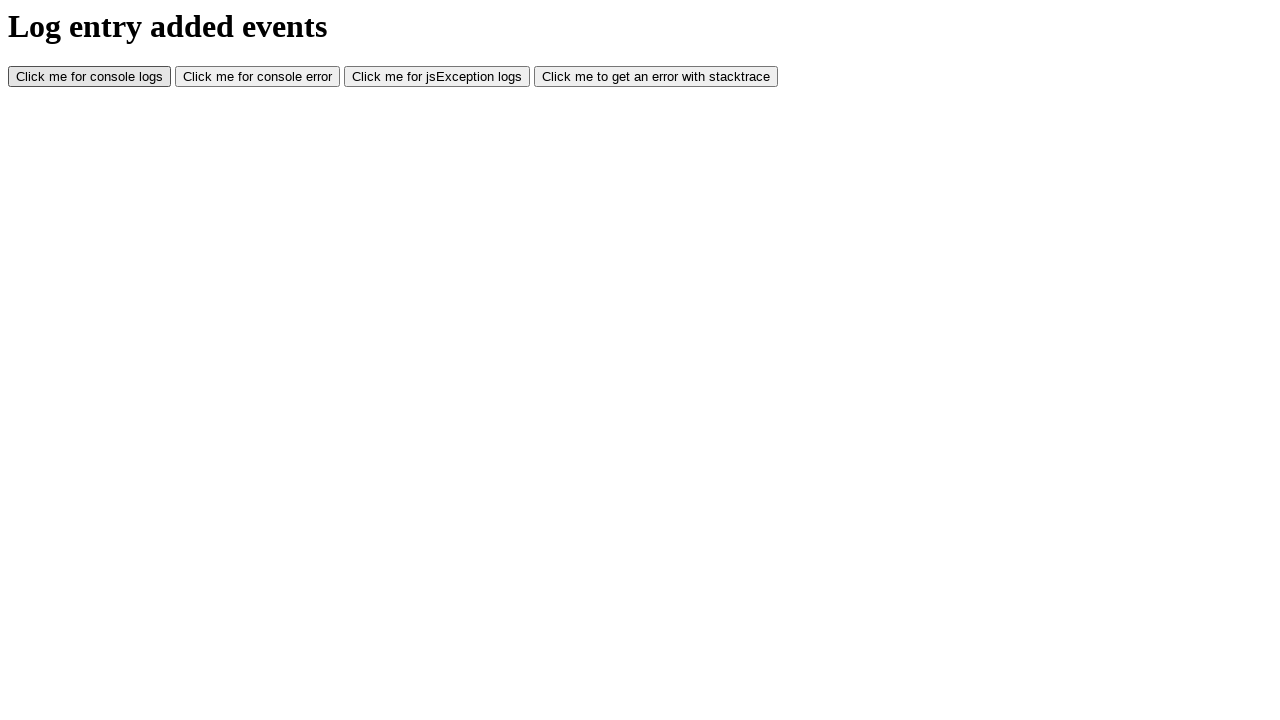

Waited for console message to be captured
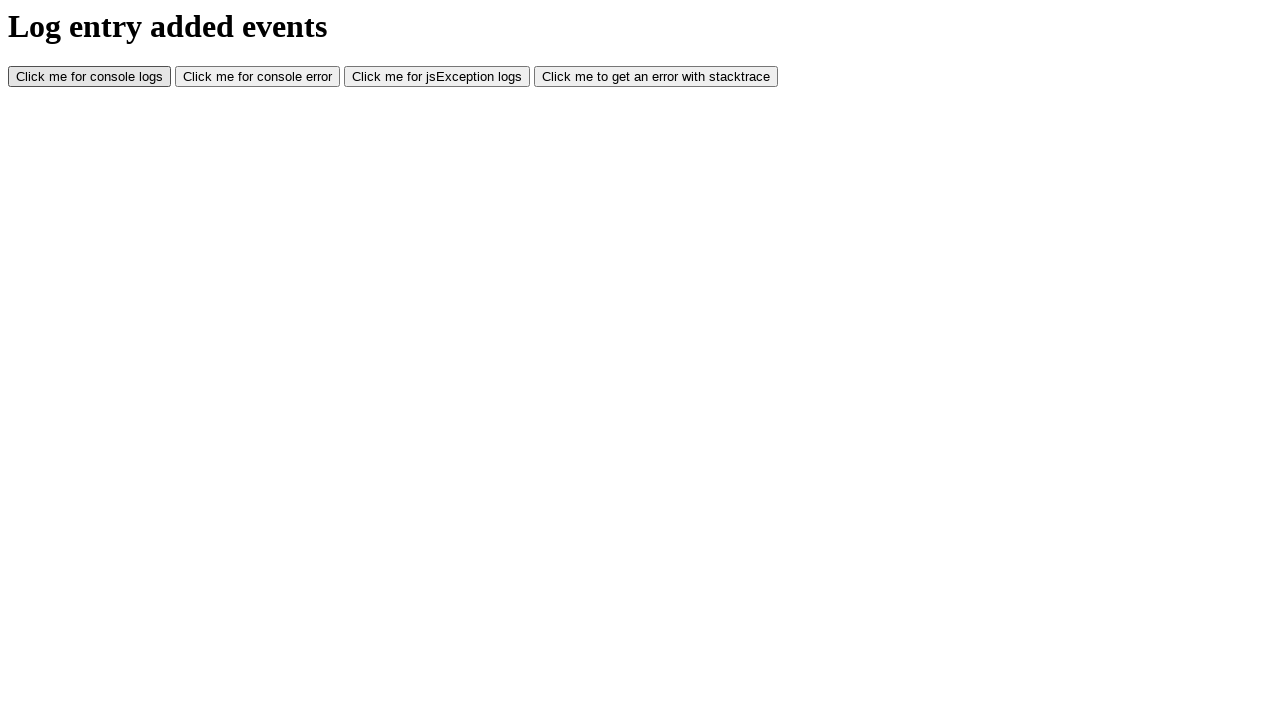

Verified console message was captured
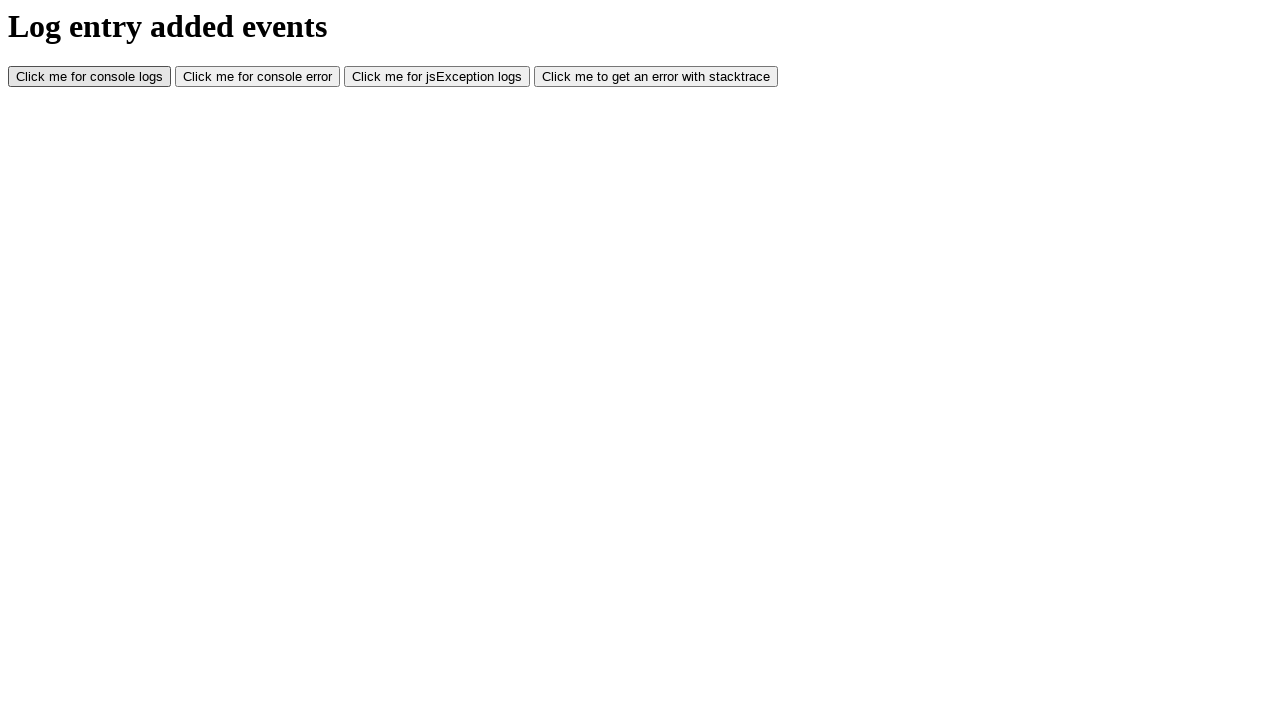

Verified console message contains 'Hello, world!'
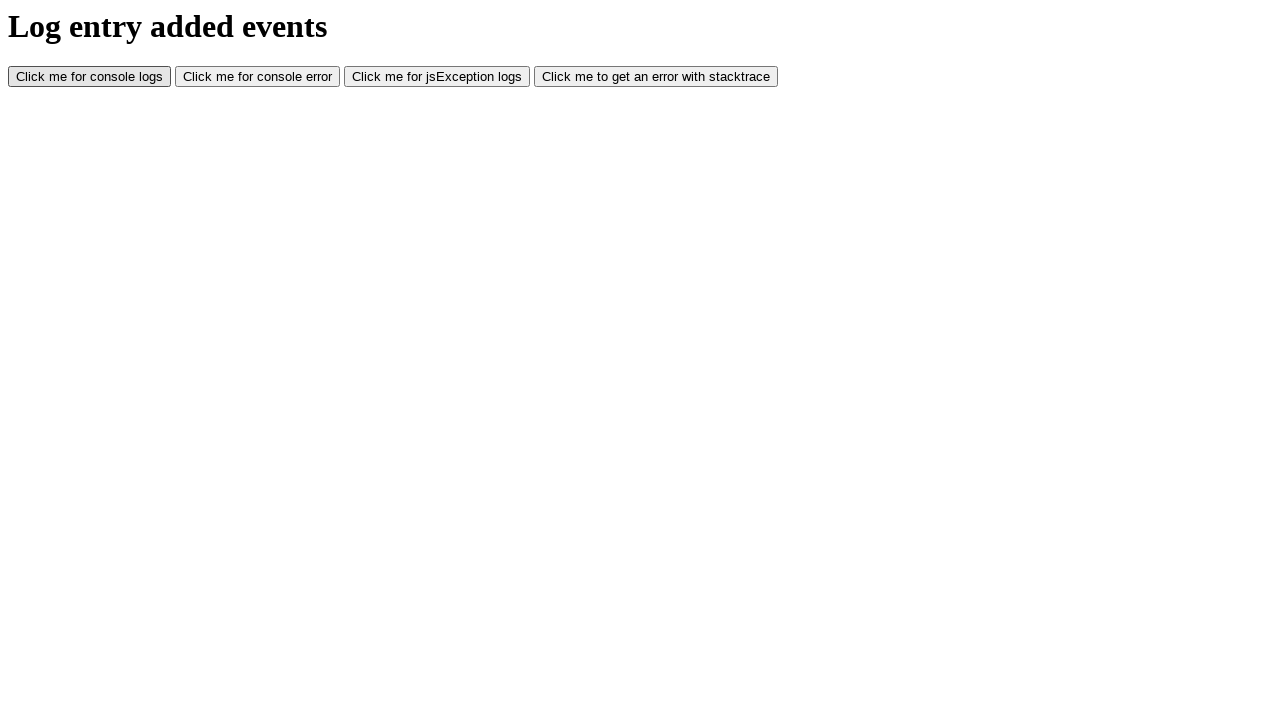

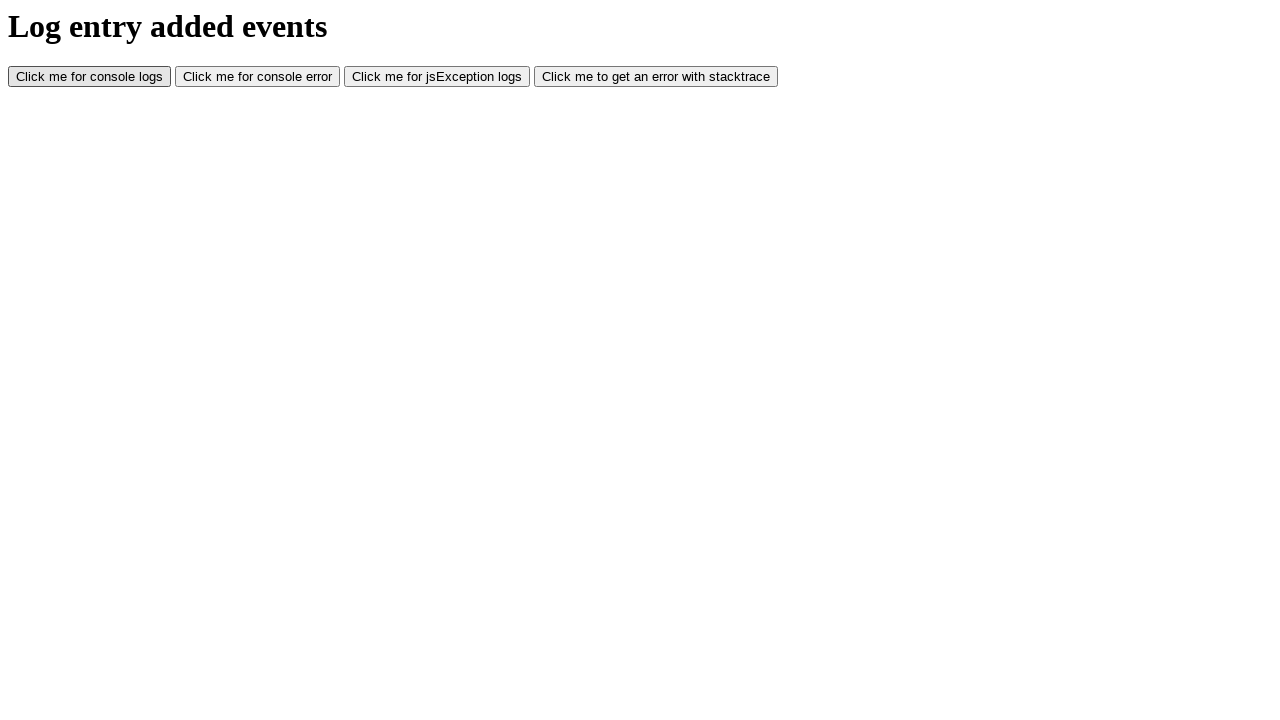